Tests dropdown selection functionality by selecting options using different methods: by label, by value, and by index from a state dropdown menu.

Starting URL: https://freelance-learn-automation.vercel.app/signup

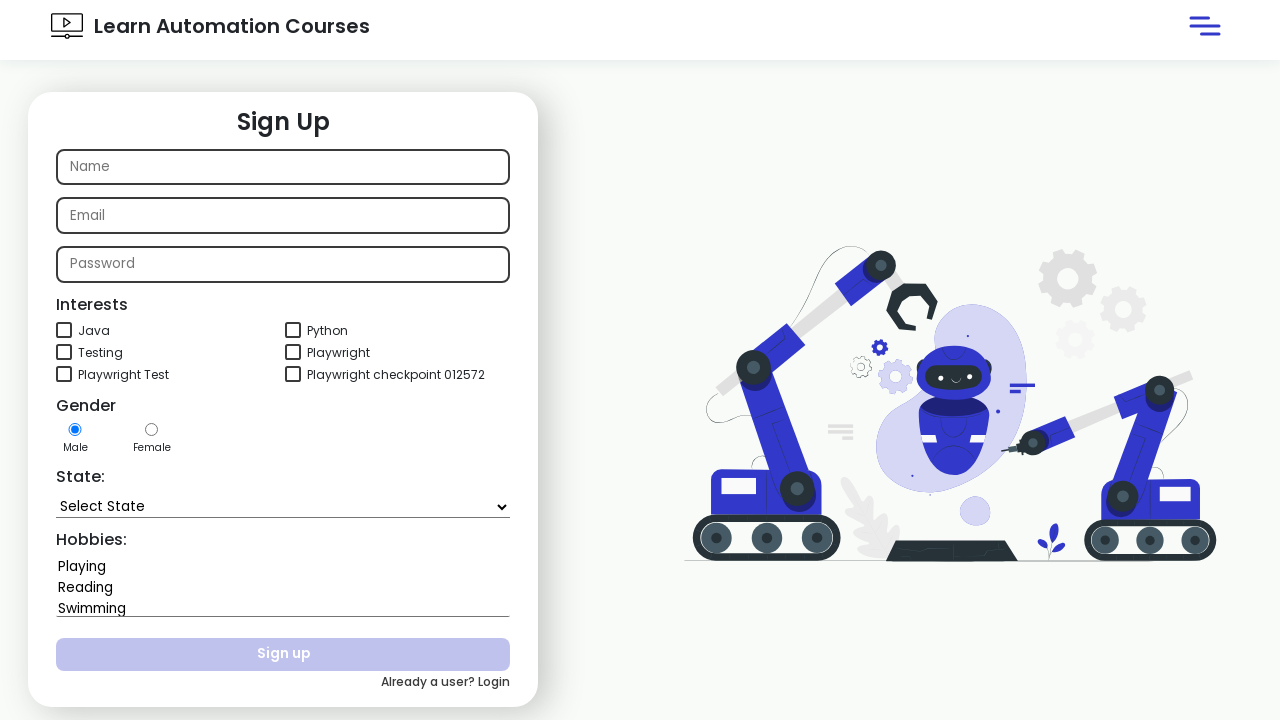

Selected 'Goa' from state dropdown by label on #state
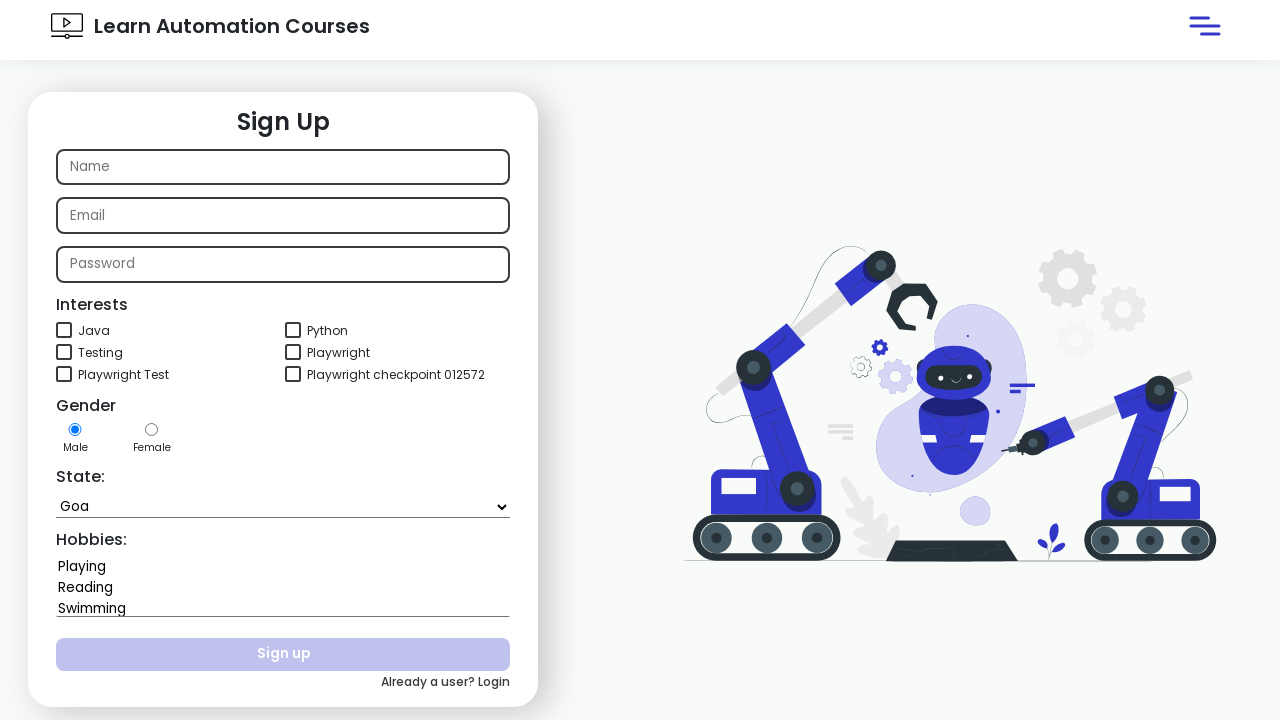

Selected 'Himachal Pradesh' from state dropdown by value on #state
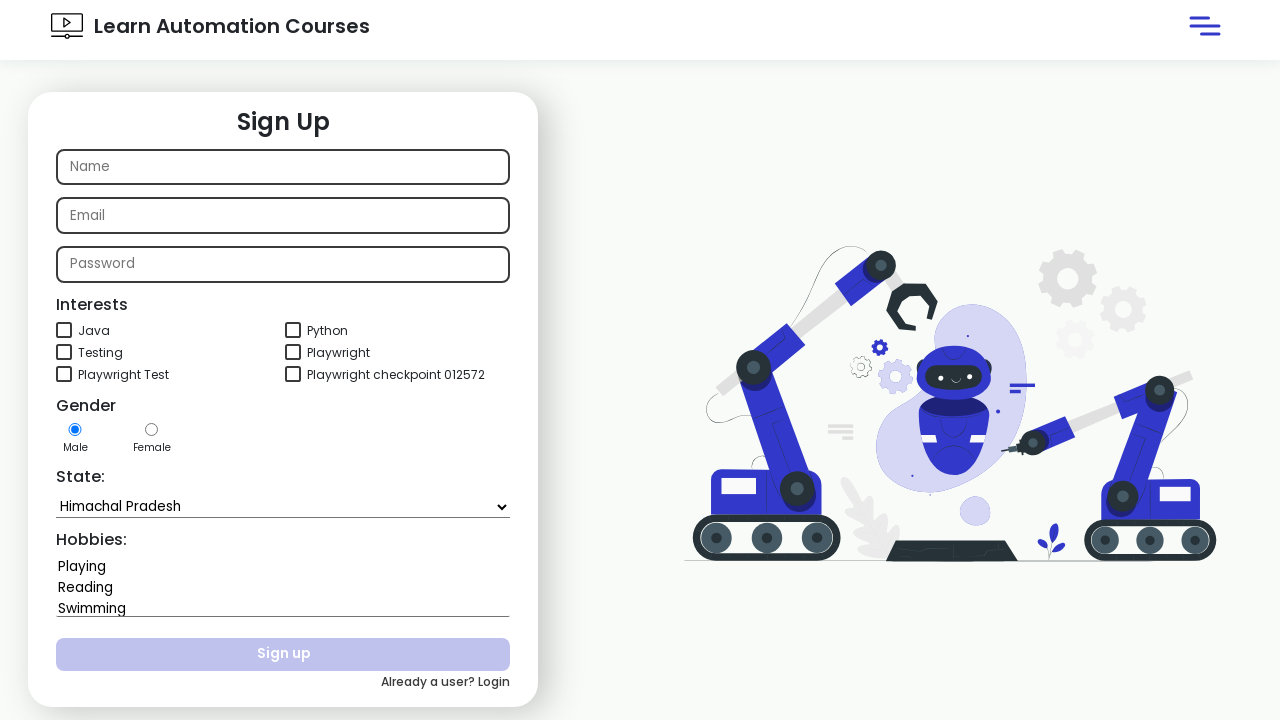

Selected 5th option (index 4) from state dropdown by index on #state
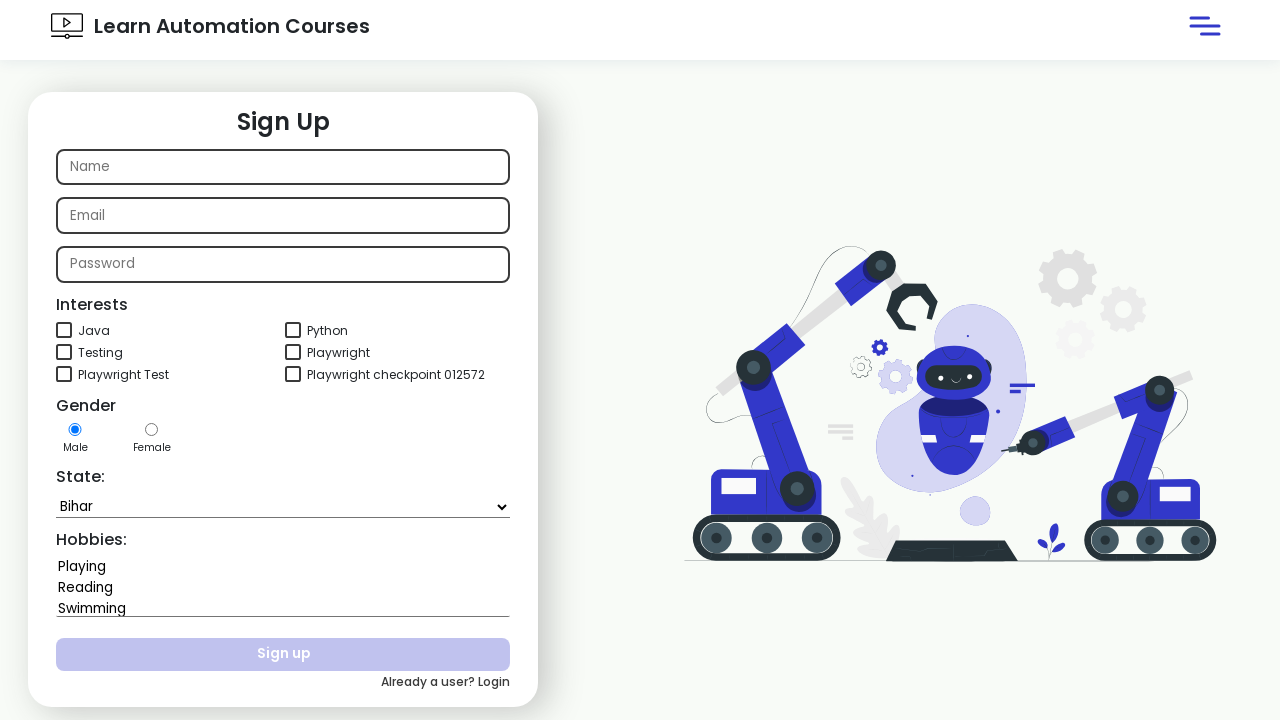

Verified state dropdown is visible after selections
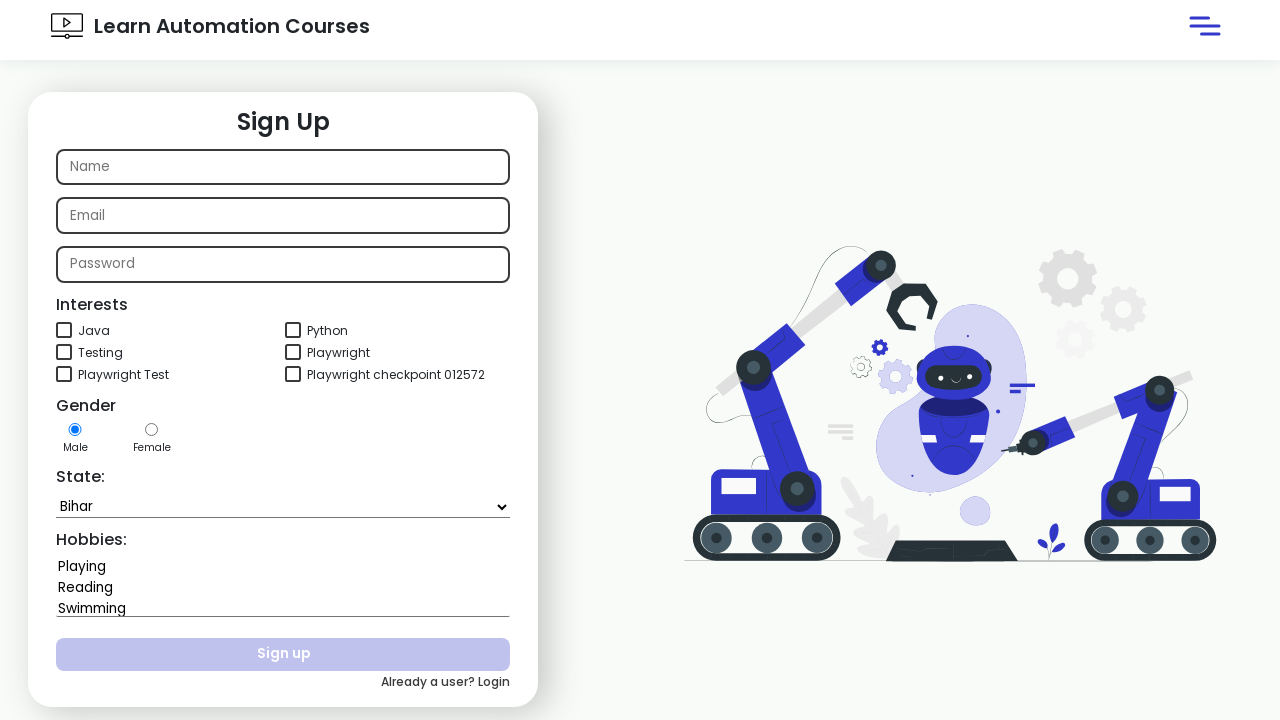

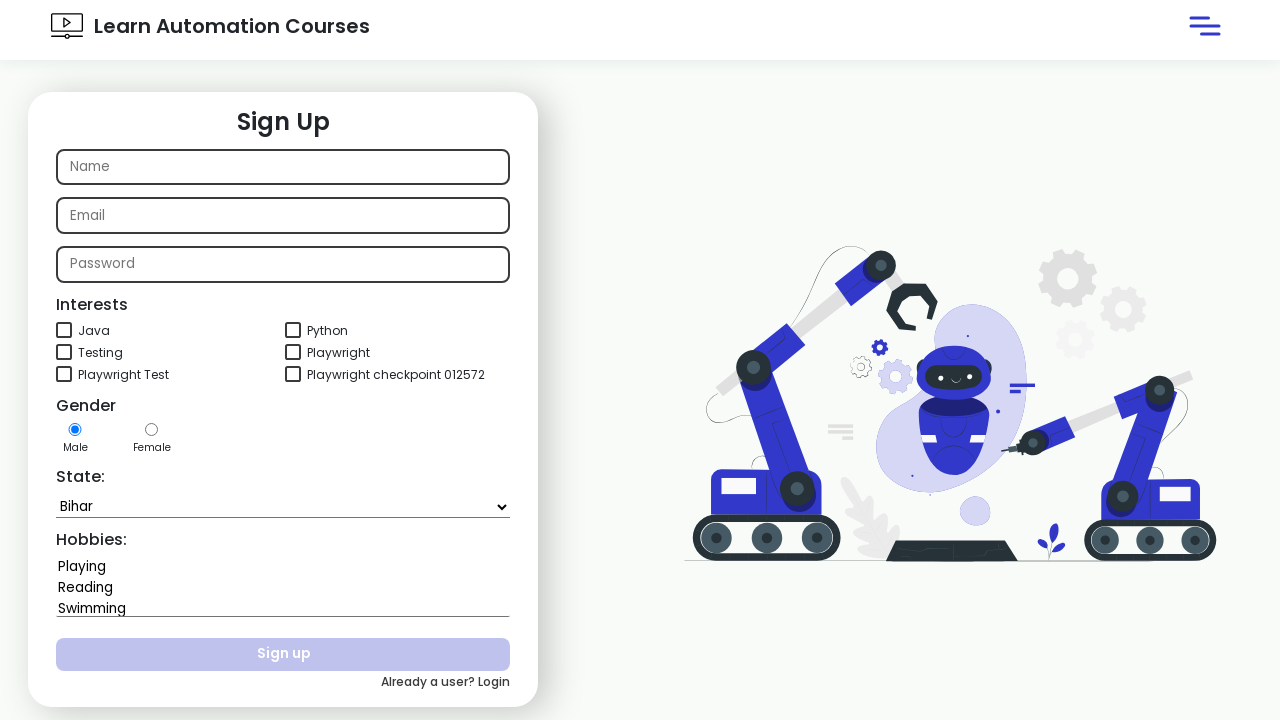